Tests JavaScript confirm dialog by clicking the confirm button, dismissing the dialog, and verifying the result message

Starting URL: https://the-internet.herokuapp.com/javascript_alerts

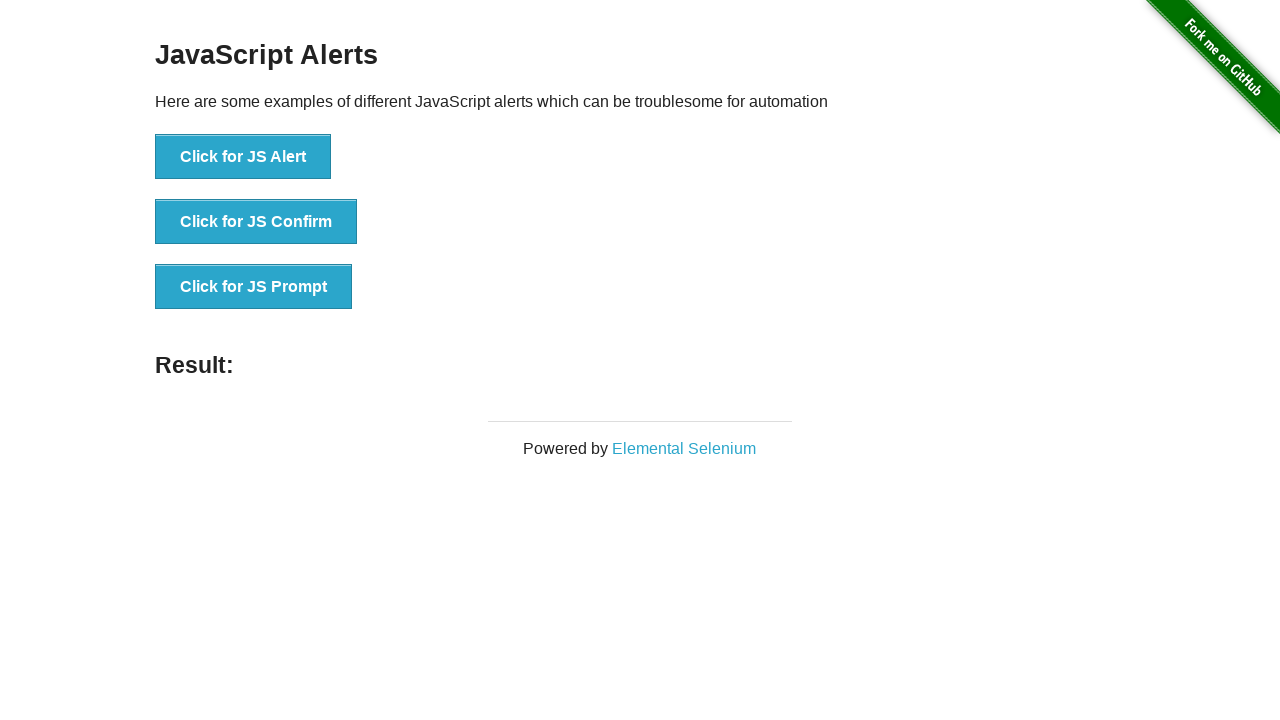

Set up dialog handler to dismiss confirm dialogs
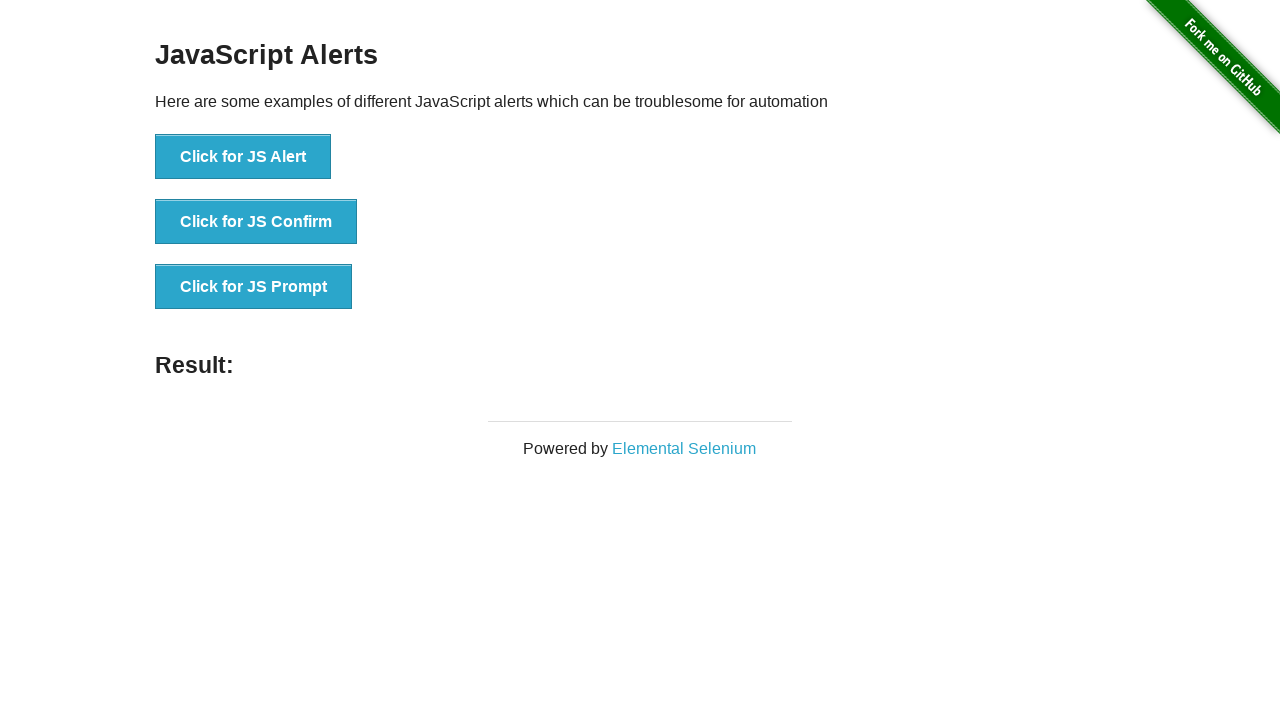

Clicked 'Click for JS Confirm' button to trigger JavaScript confirm dialog at (256, 222) on text='Click for JS Confirm'
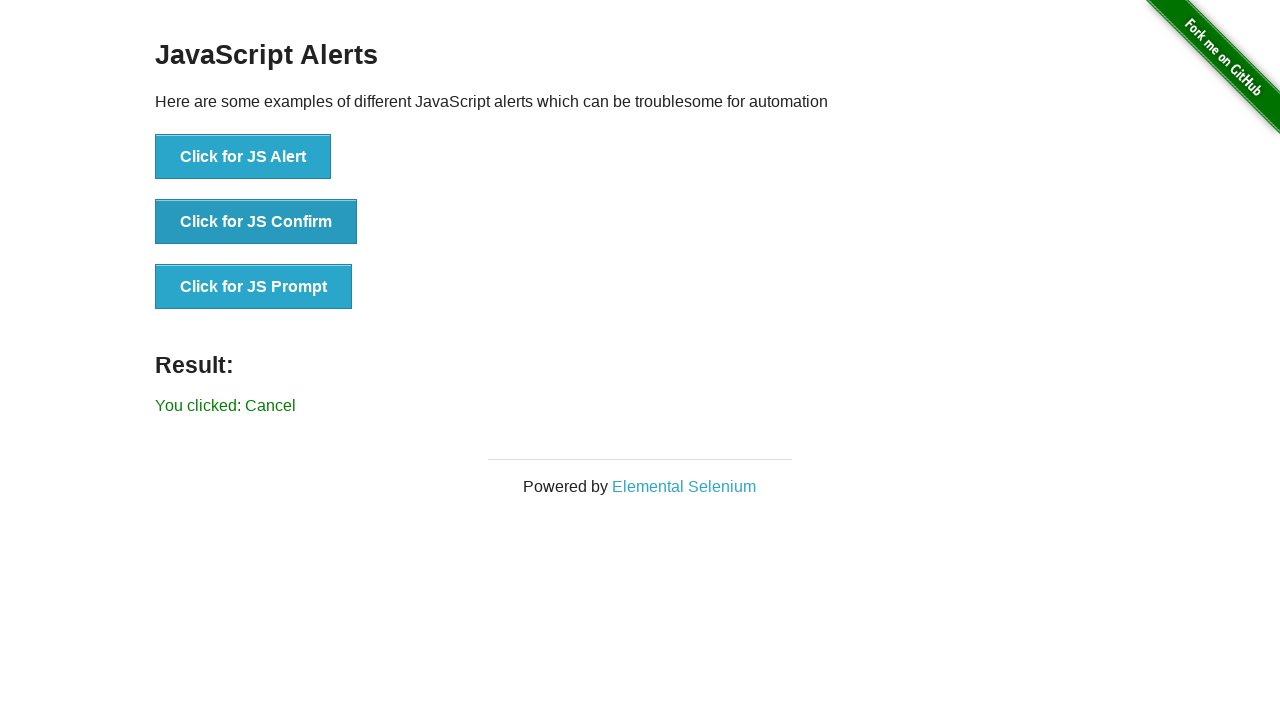

Verified that result message shows 'You clicked: Cancel' after dismissing the confirm dialog
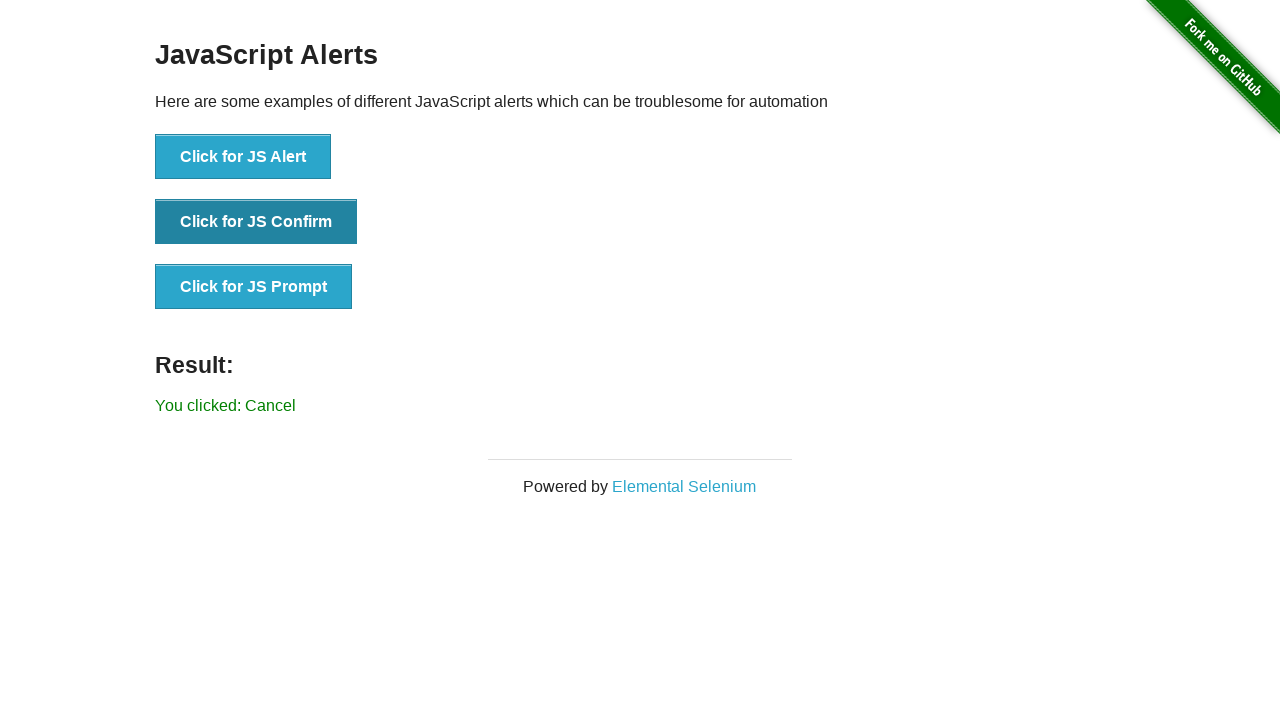

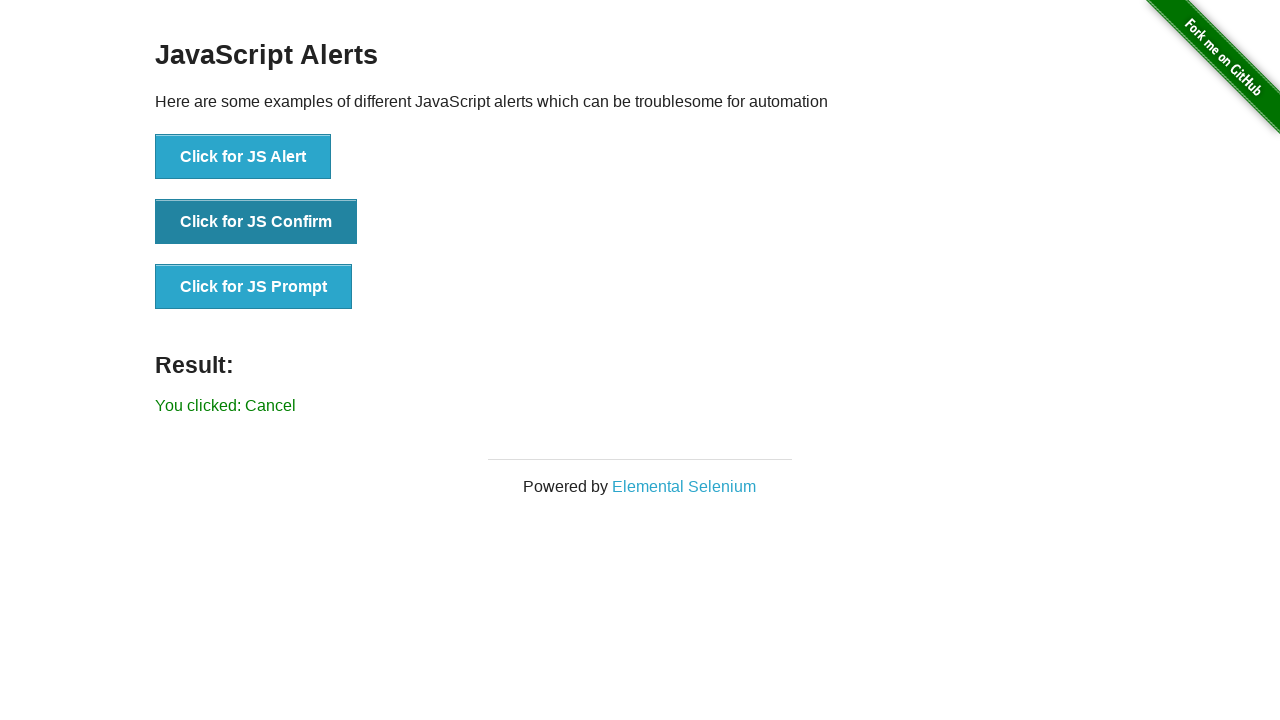